Tests working with multiple browser windows by clicking a link that opens a new window, then switching between the original and new windows using window handles based on order.

Starting URL: http://the-internet.herokuapp.com/windows

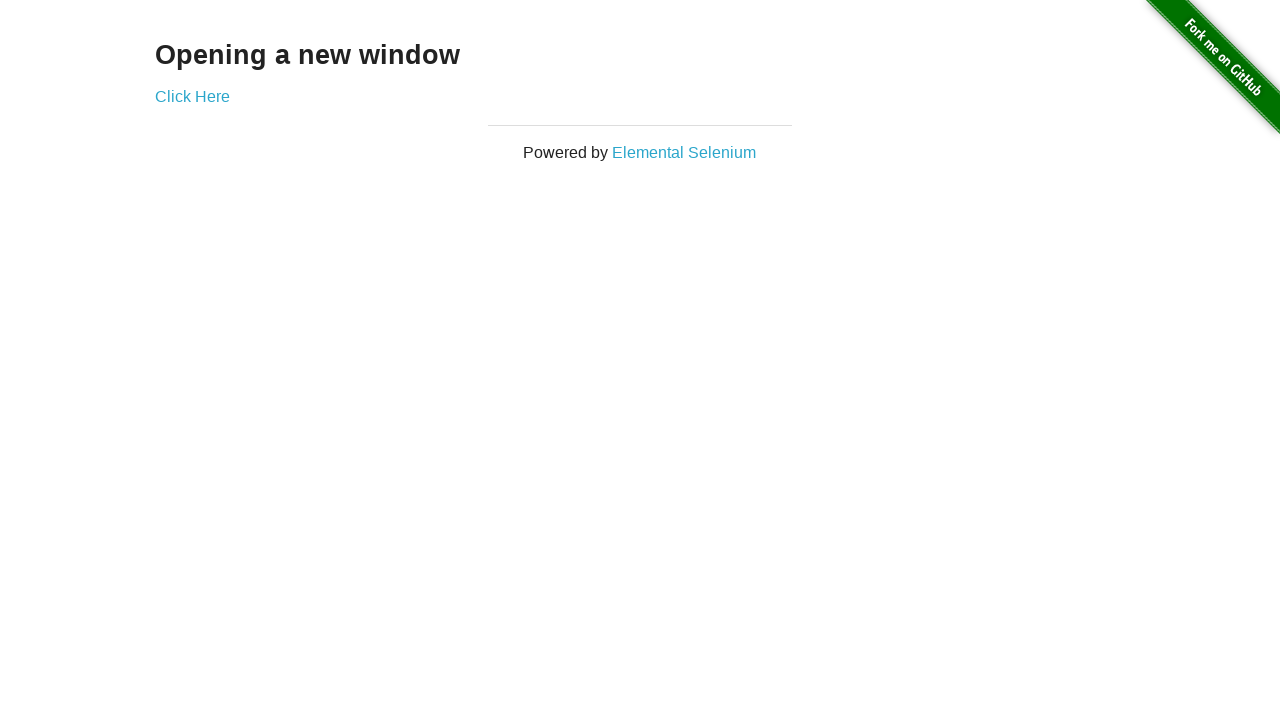

Clicked link that opens a new window at (192, 96) on .example a
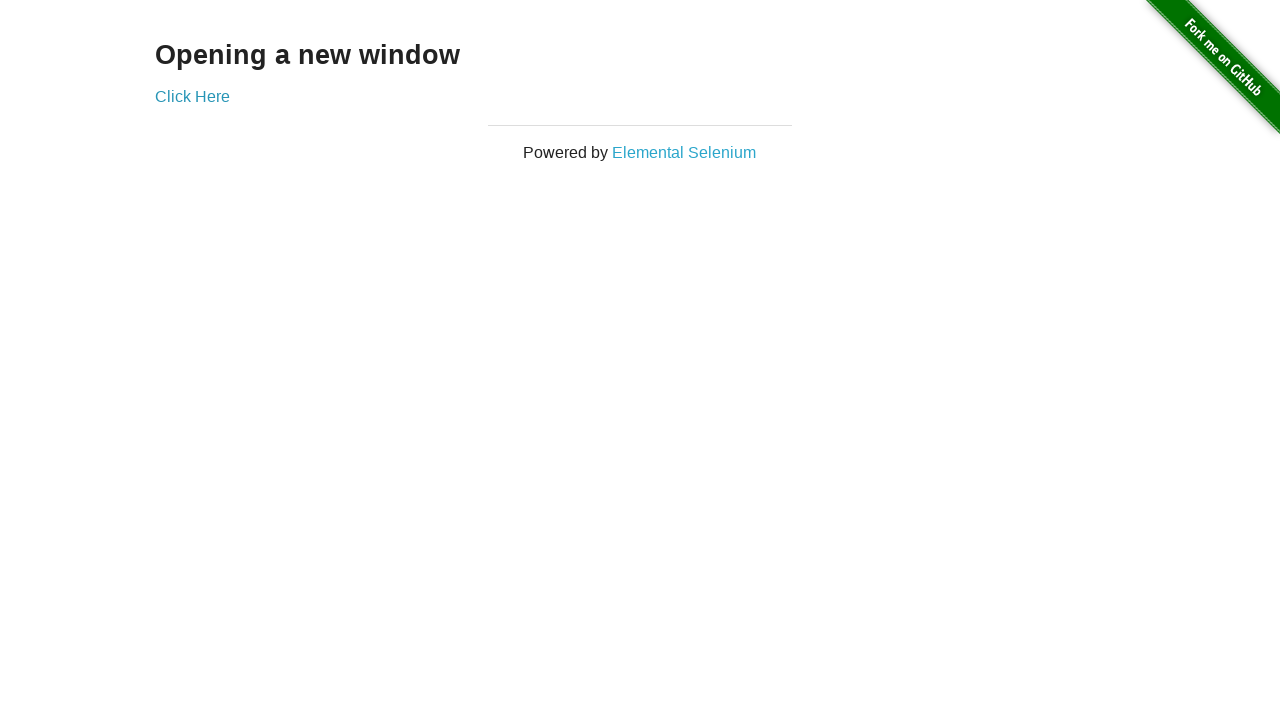

Verified original window title is not 'New Window'
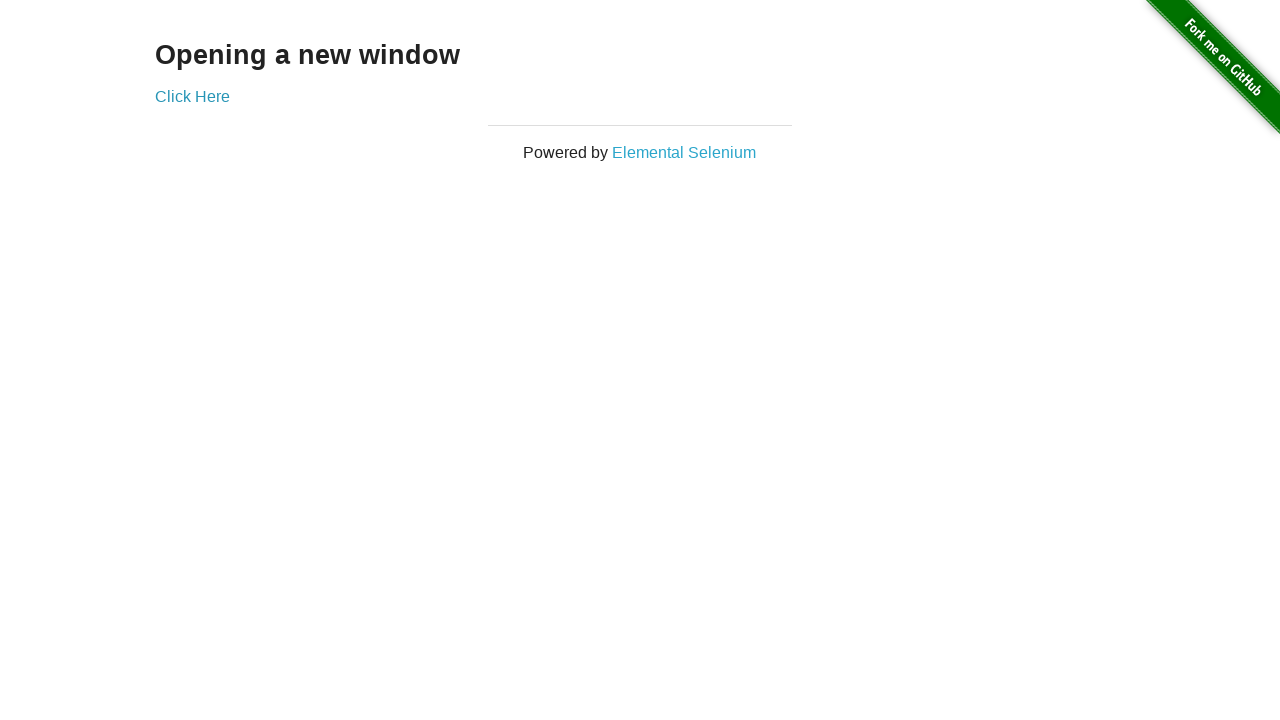

New window page load state complete
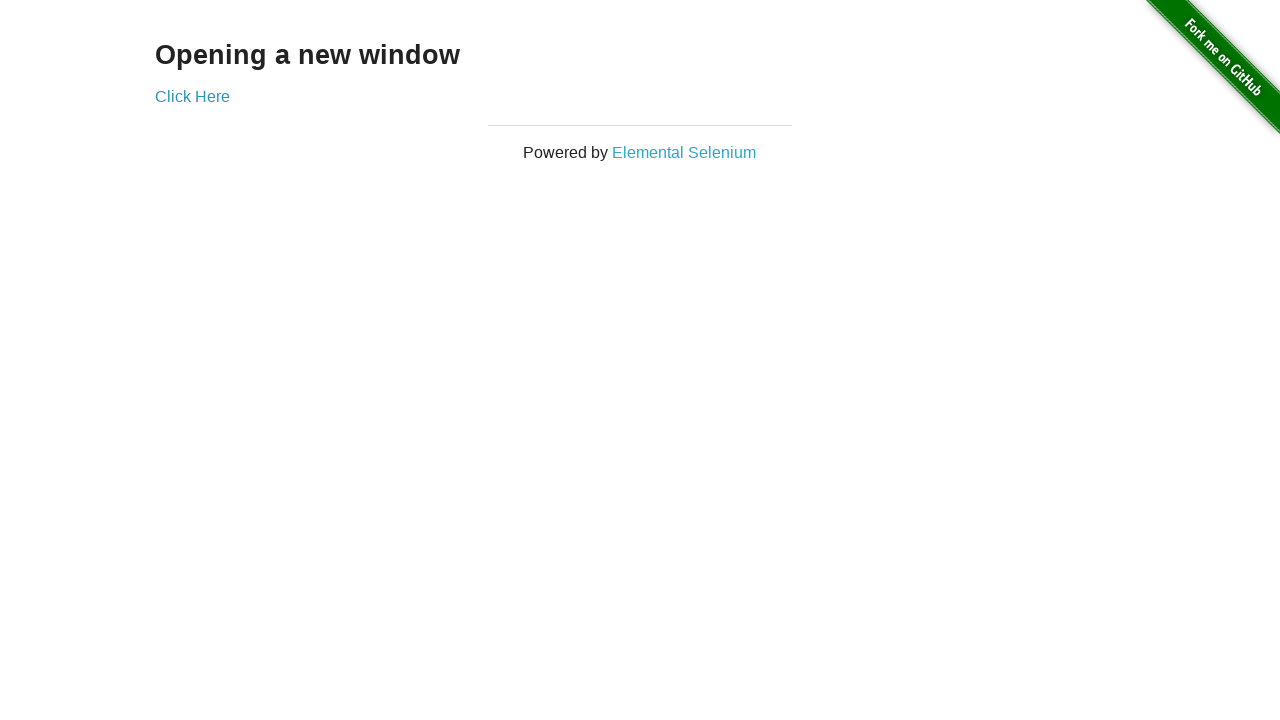

Verified new window title is 'New Window'
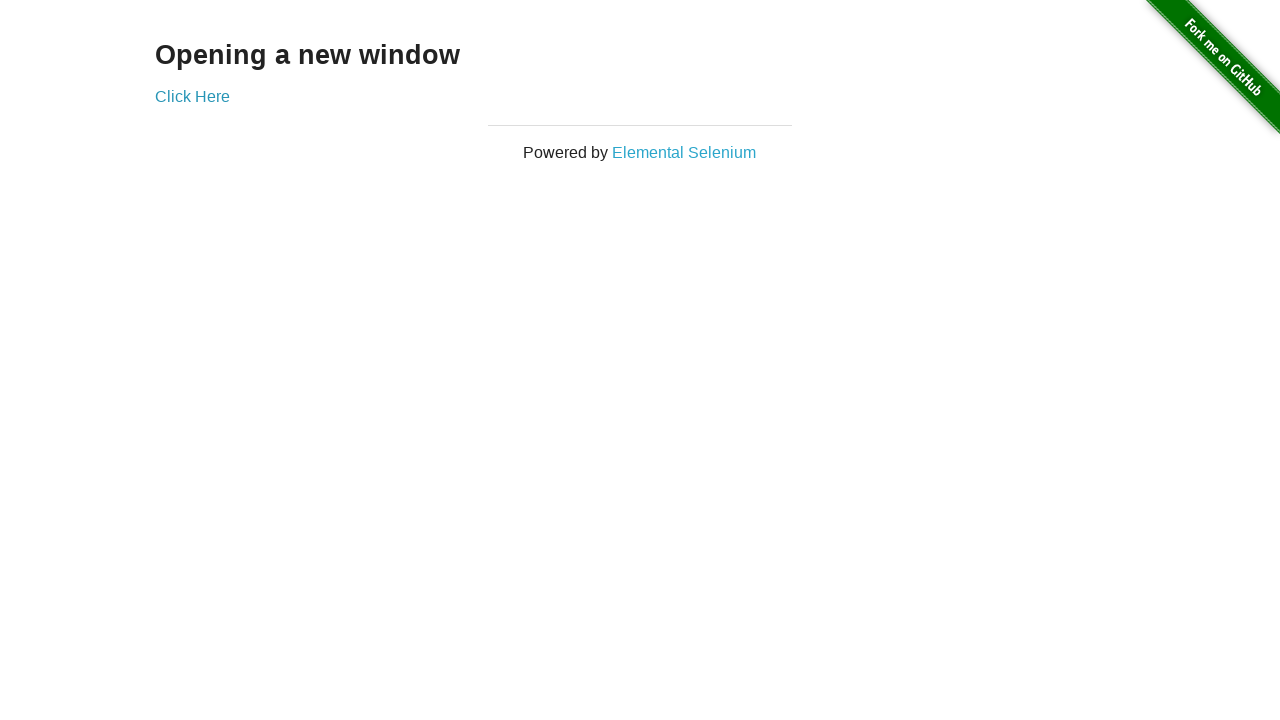

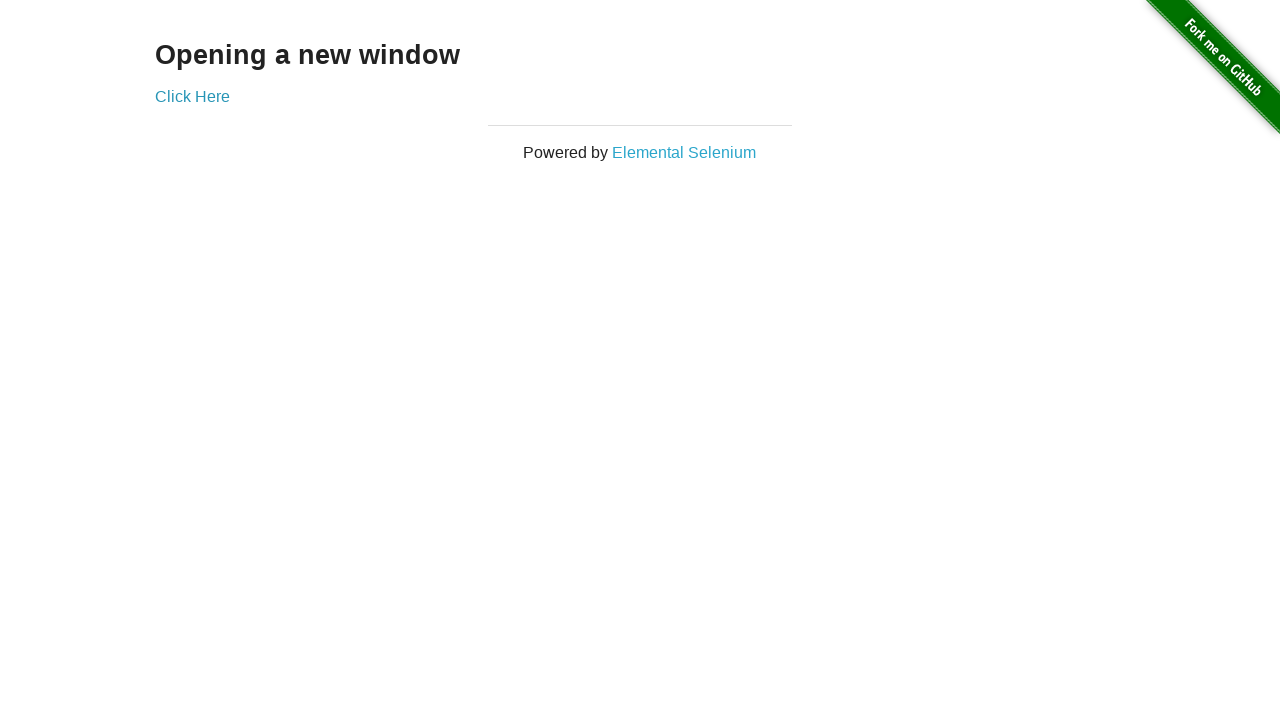